Tests the old-style select dropdown menu by selecting options using different methods: by index (Purple), by visible text (Magenta), and by value (red).

Starting URL: https://demoqa.com/select-menu

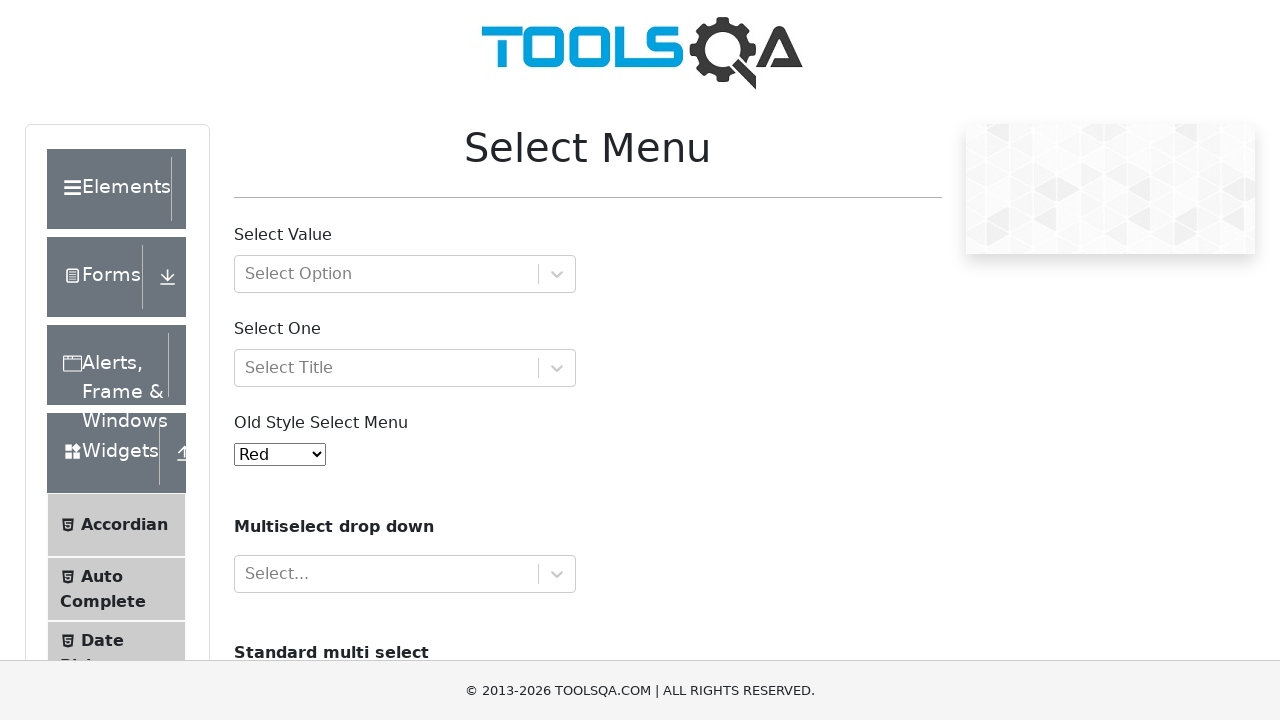

Old-style select menu loaded and visible
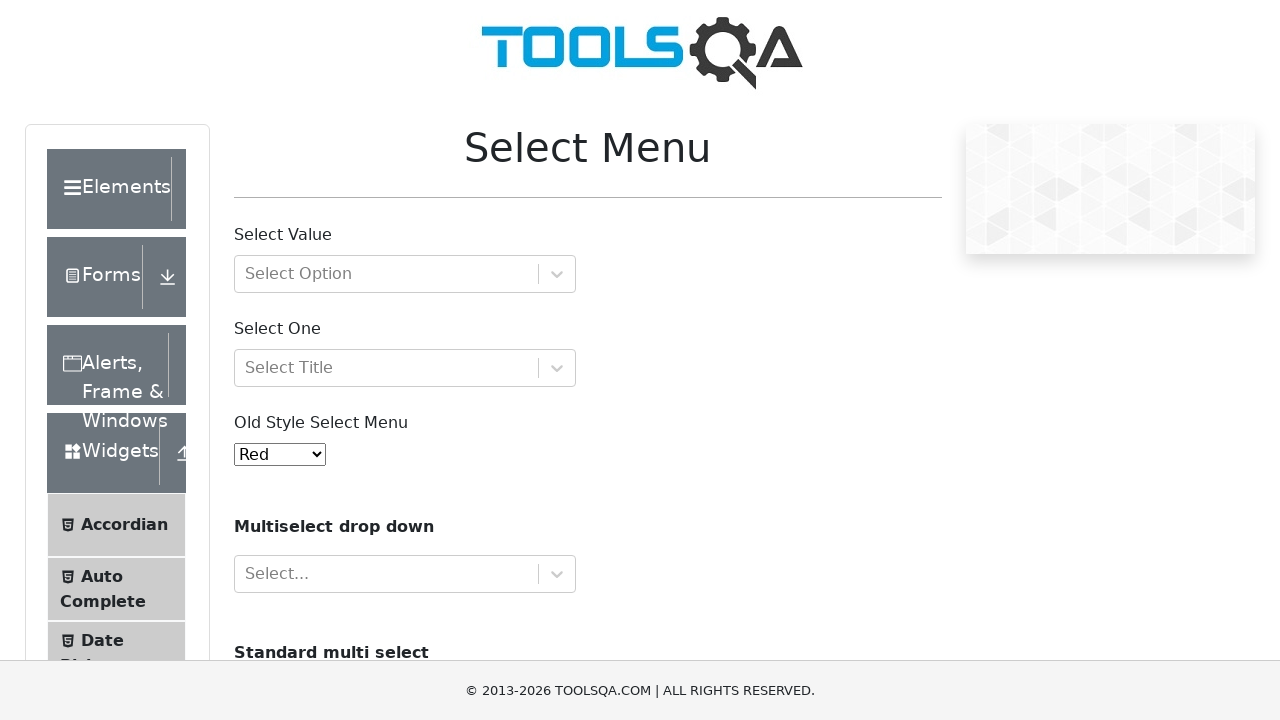

Selected 'Purple' option by index 4 on #oldSelectMenu
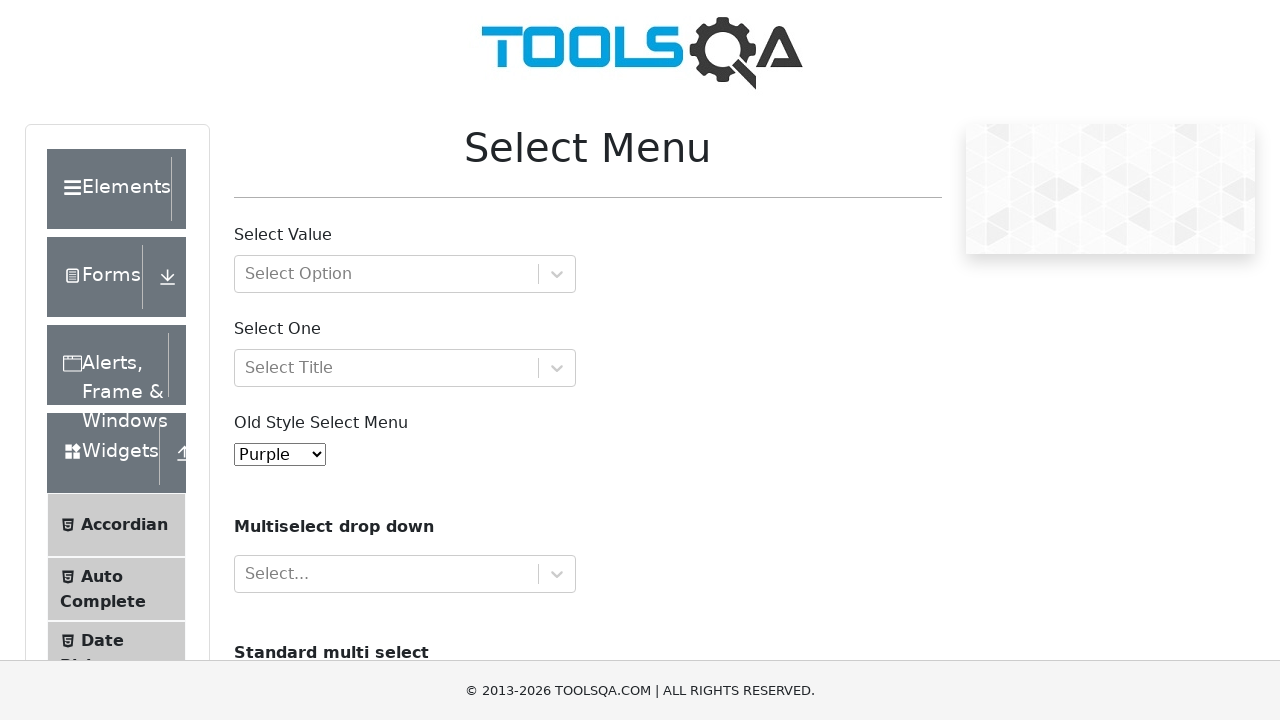

Selected 'Magenta' option by visible text on #oldSelectMenu
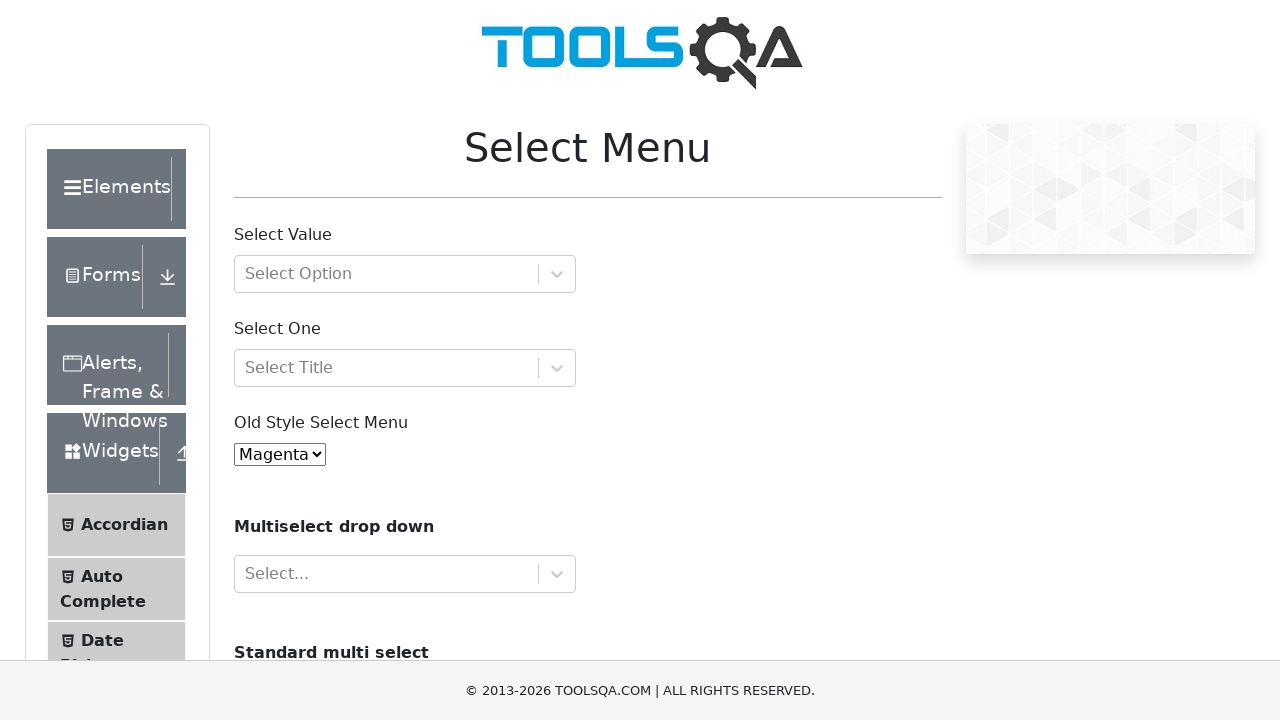

Selected 'red' option by value on #oldSelectMenu
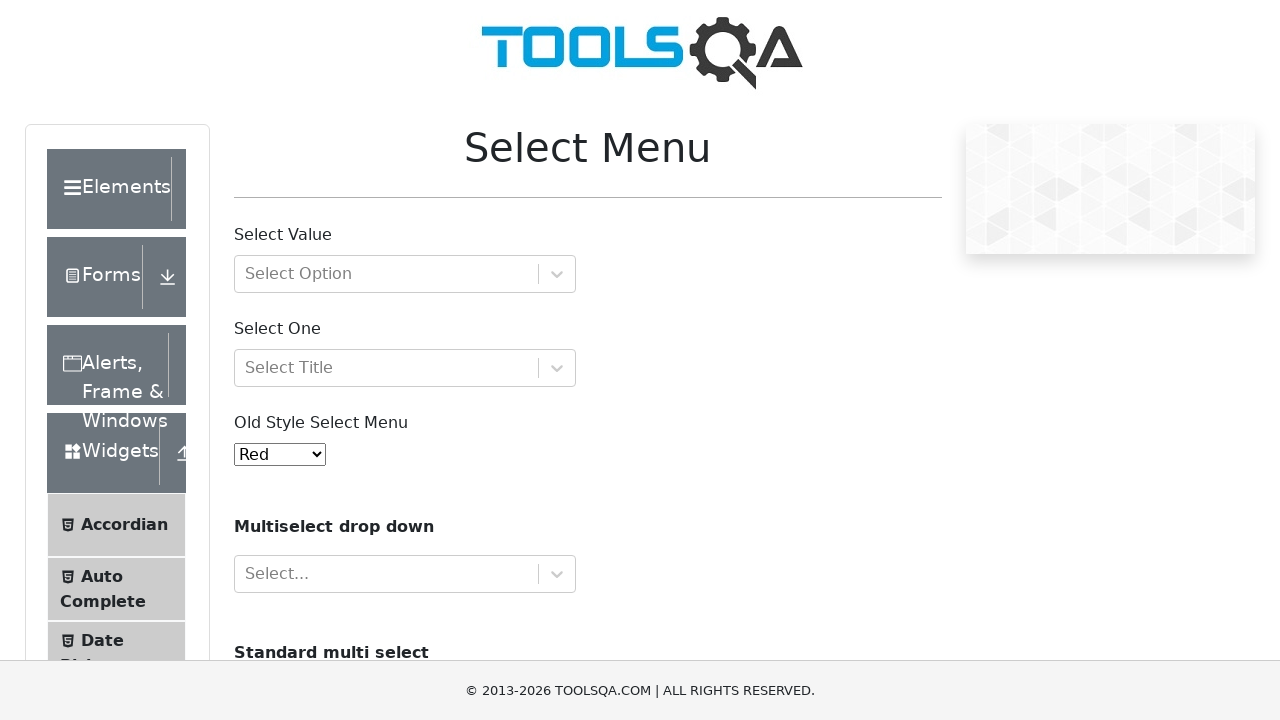

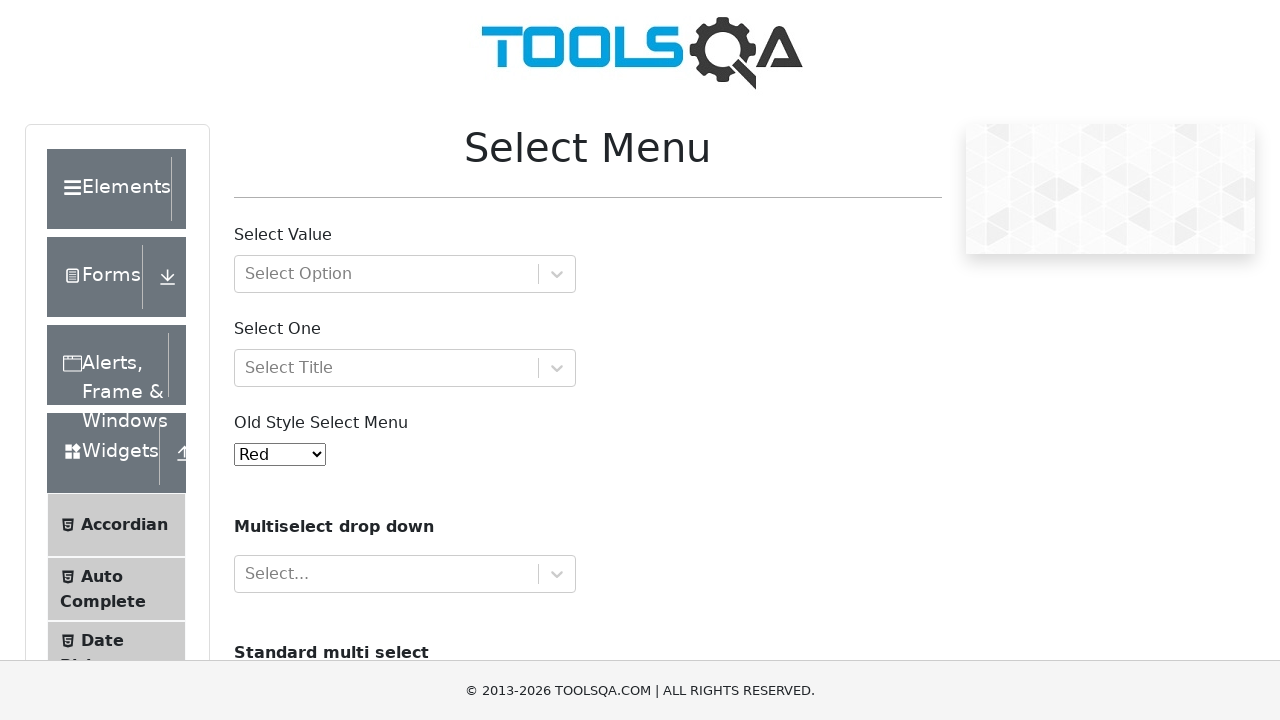